Tests that selecting a departure city and destination city, then clicking Find Flights, displays exactly 5 flight options on the results page.

Starting URL: https://blazedemo.com/

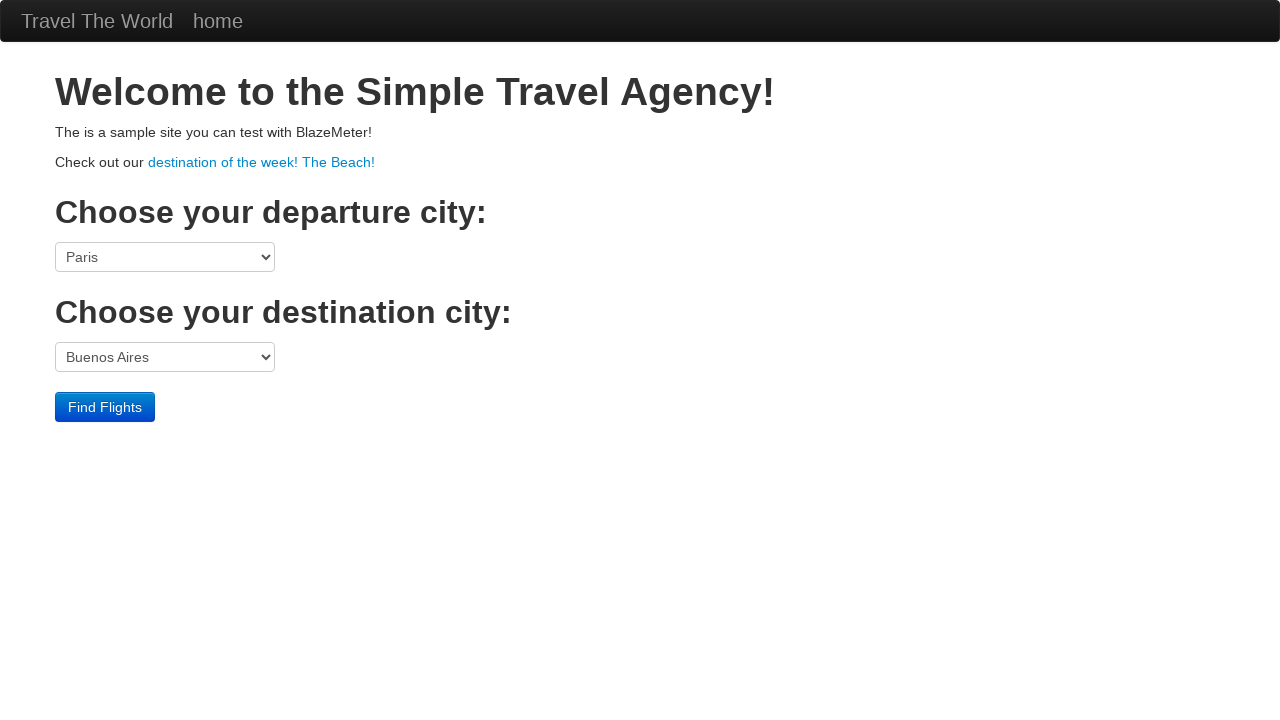

Selected departure city at index 2 (Portland) on select[name='fromPort']
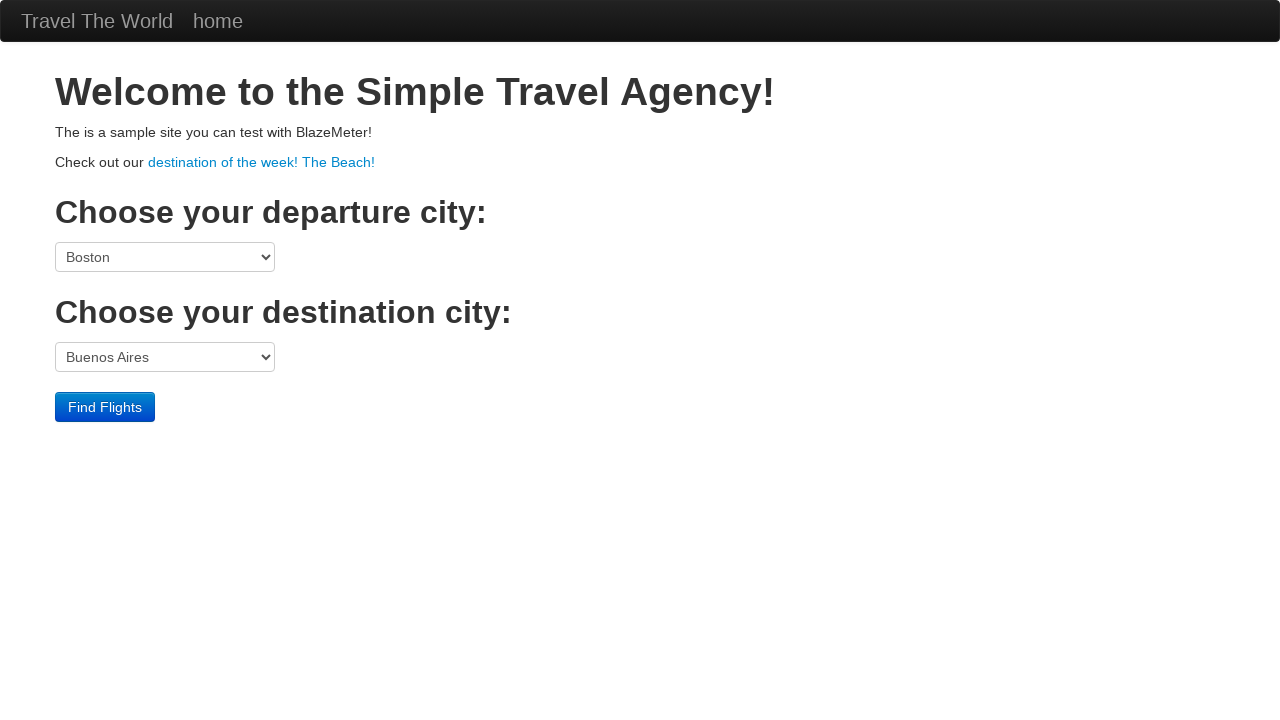

Selected destination city at index 1 (Rome) on select[name='toPort']
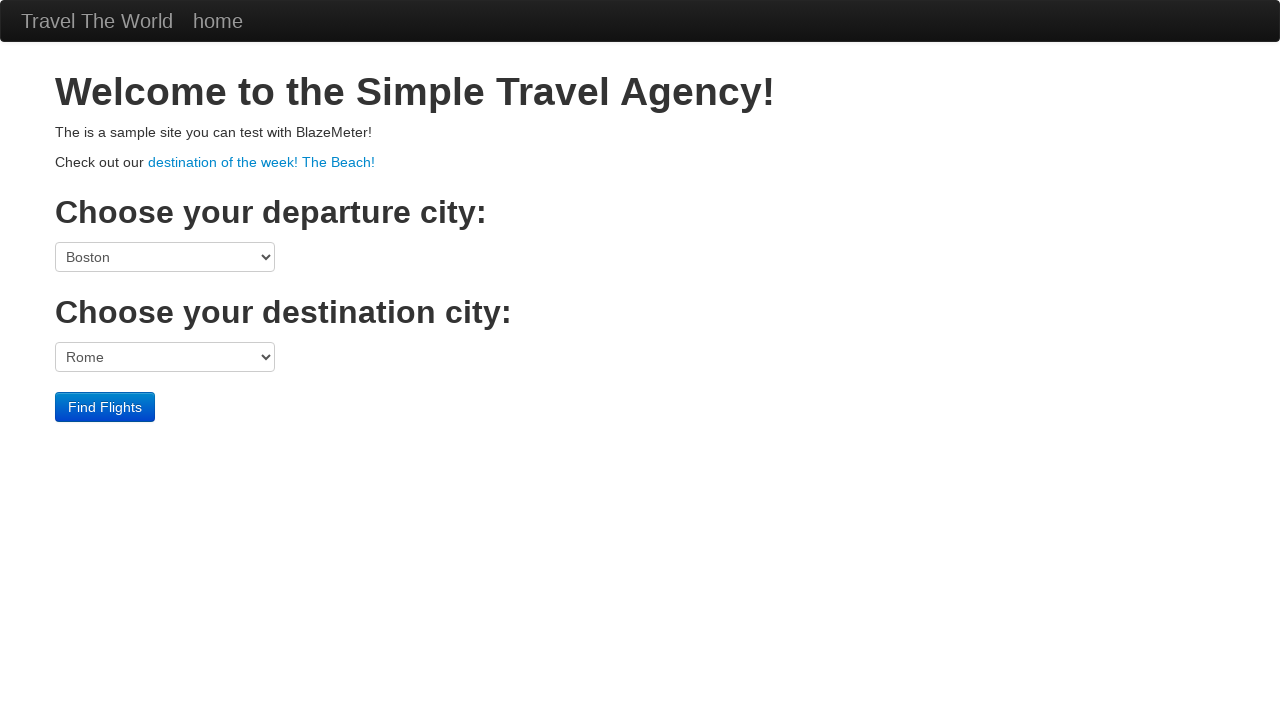

Clicked Find Flights button at (105, 407) on input[type='submit']
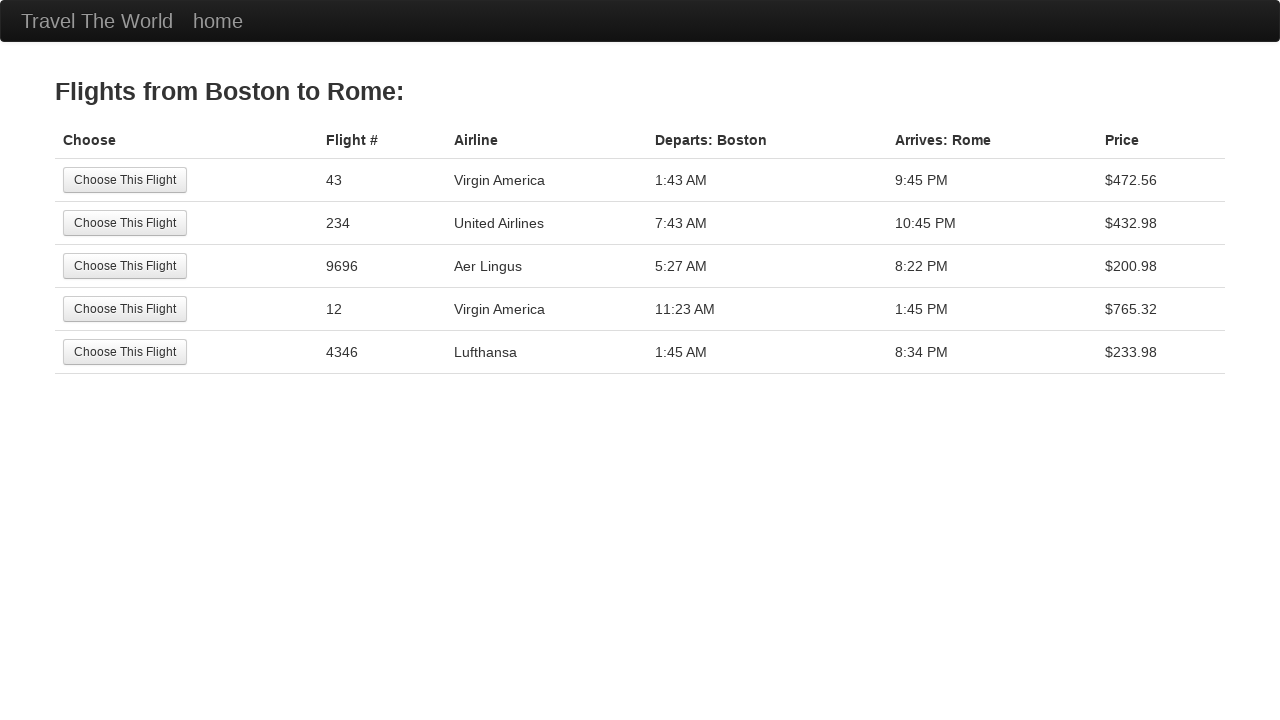

Flight results table loaded
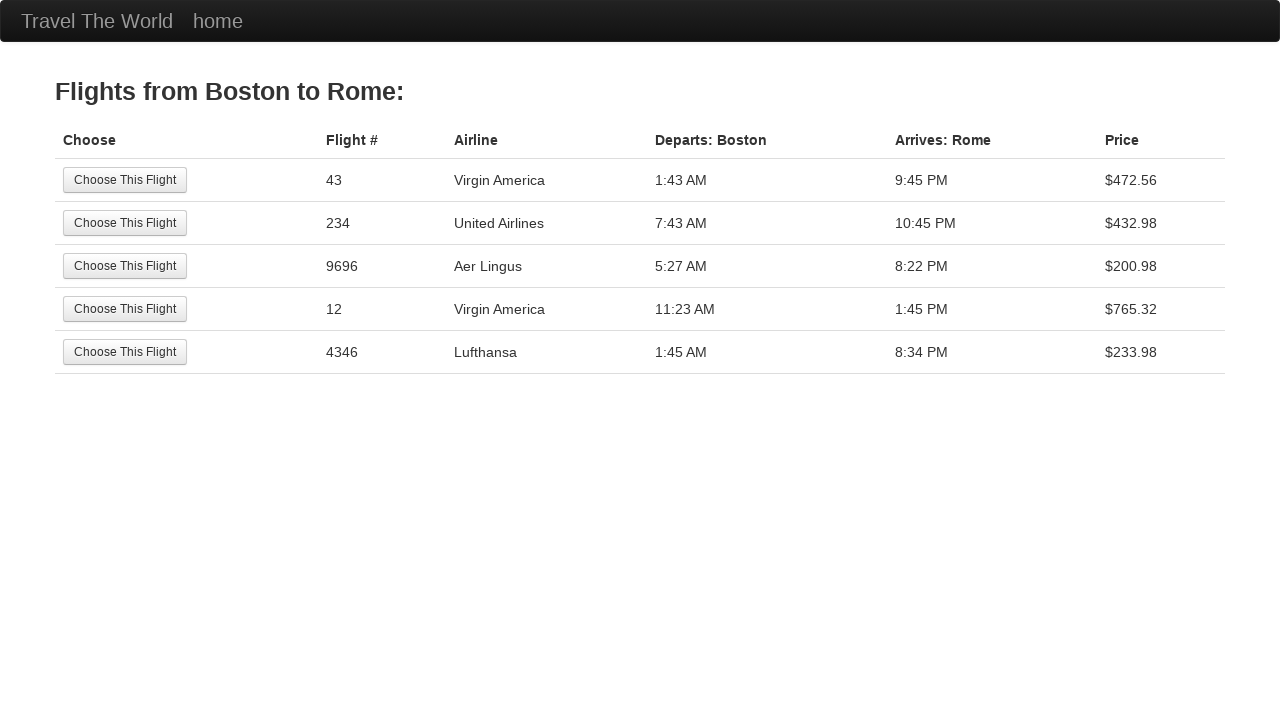

Located flight row elements in results table
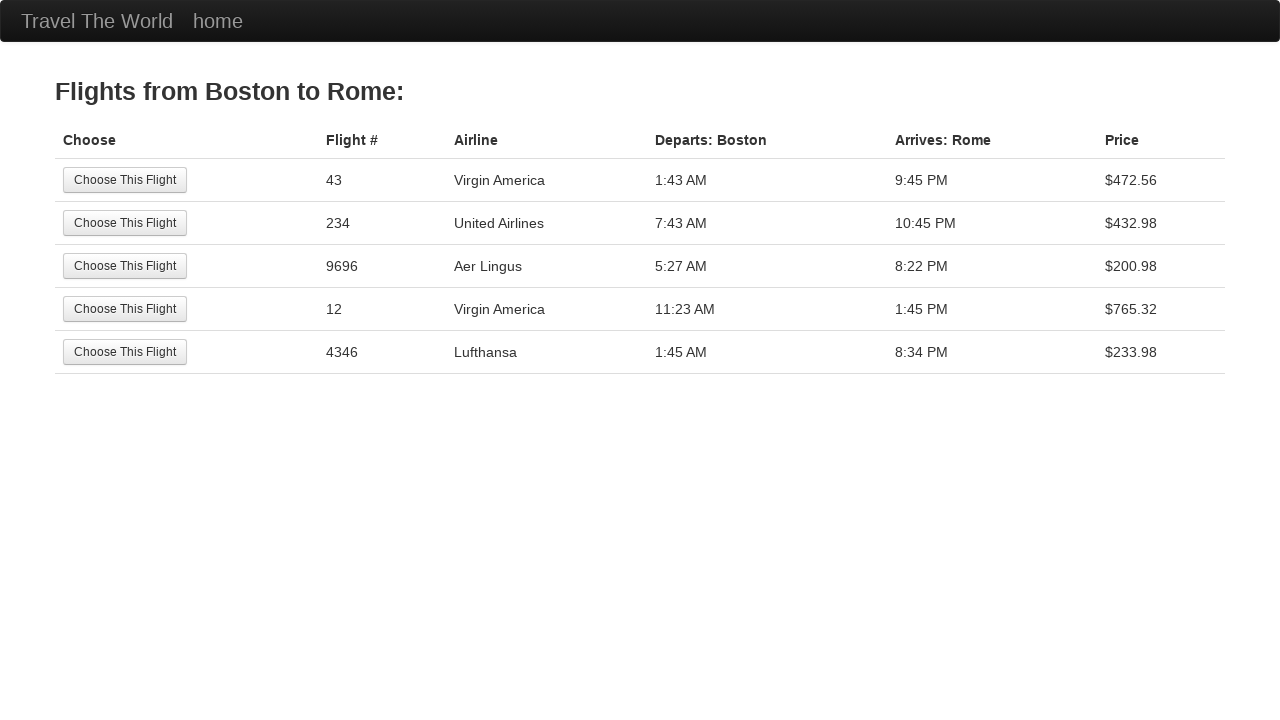

Verified exactly 5 flight options are displayed
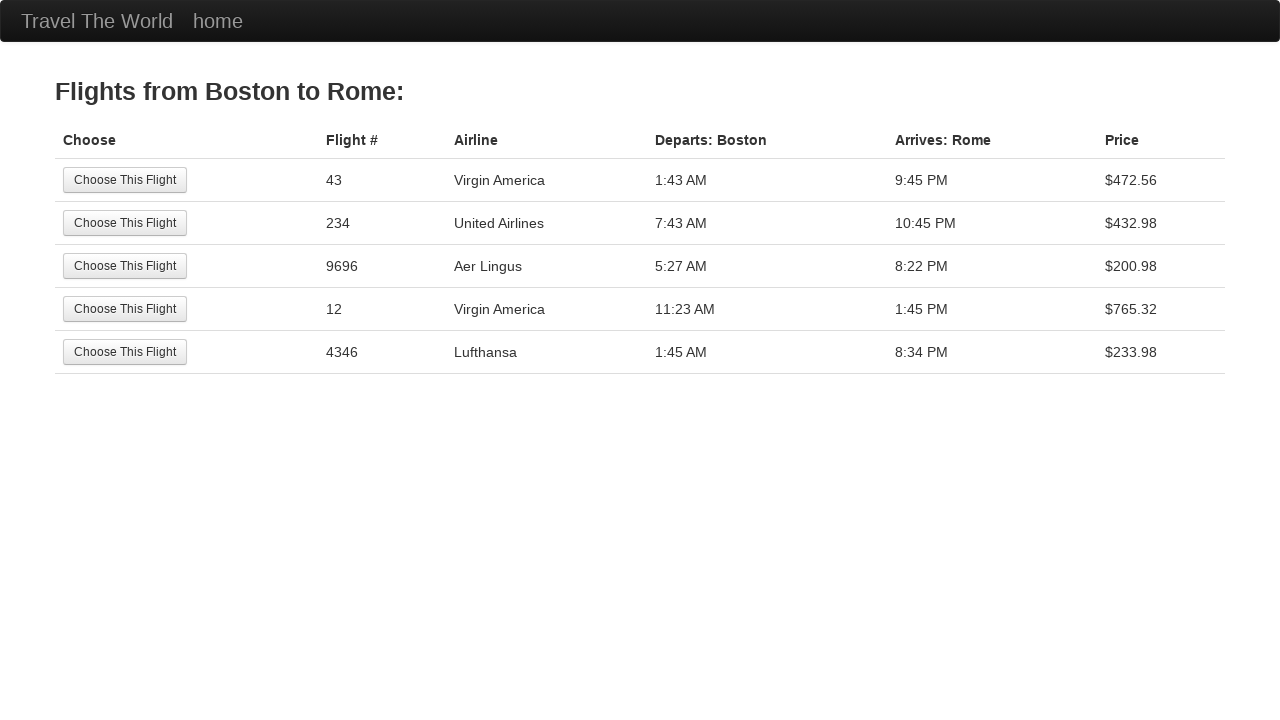

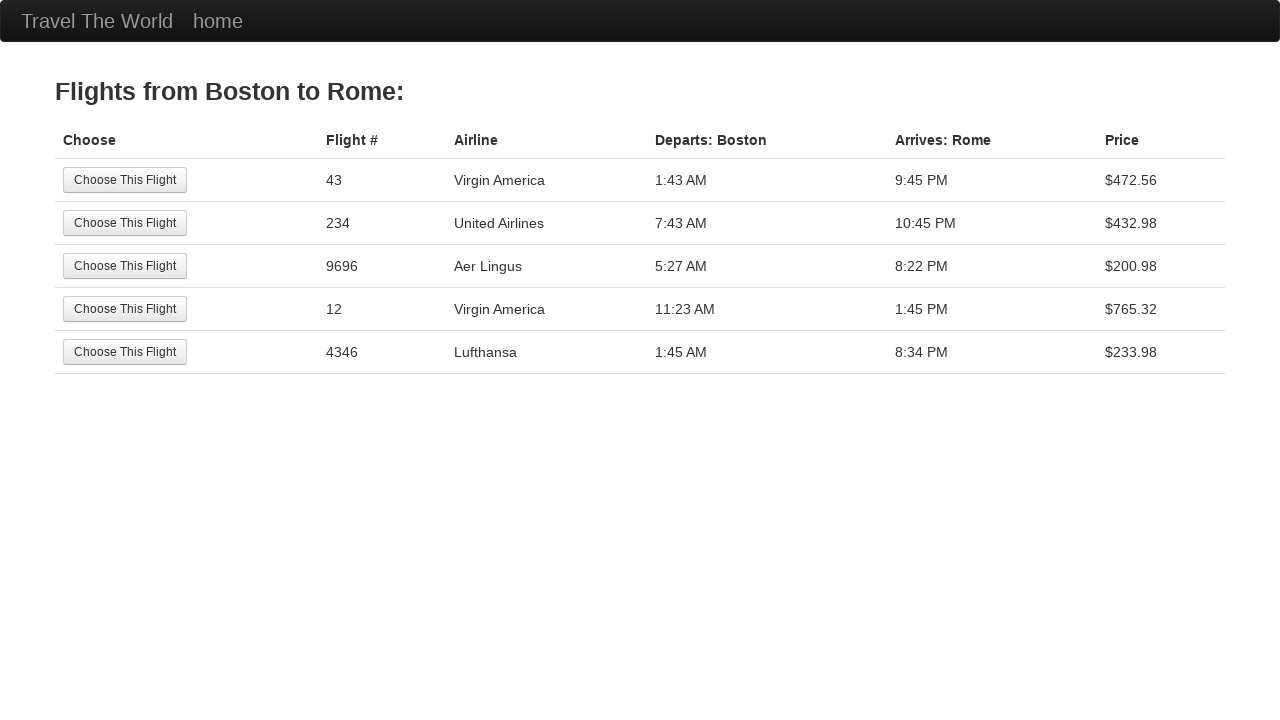